Tests key press functionality by sending various keyboard keys (Arrow Up, Backspace, Tab, Escape, Enter) to an input field and verifying the displayed result text updates accordingly.

Starting URL: https://the-internet.herokuapp.com/key_presses

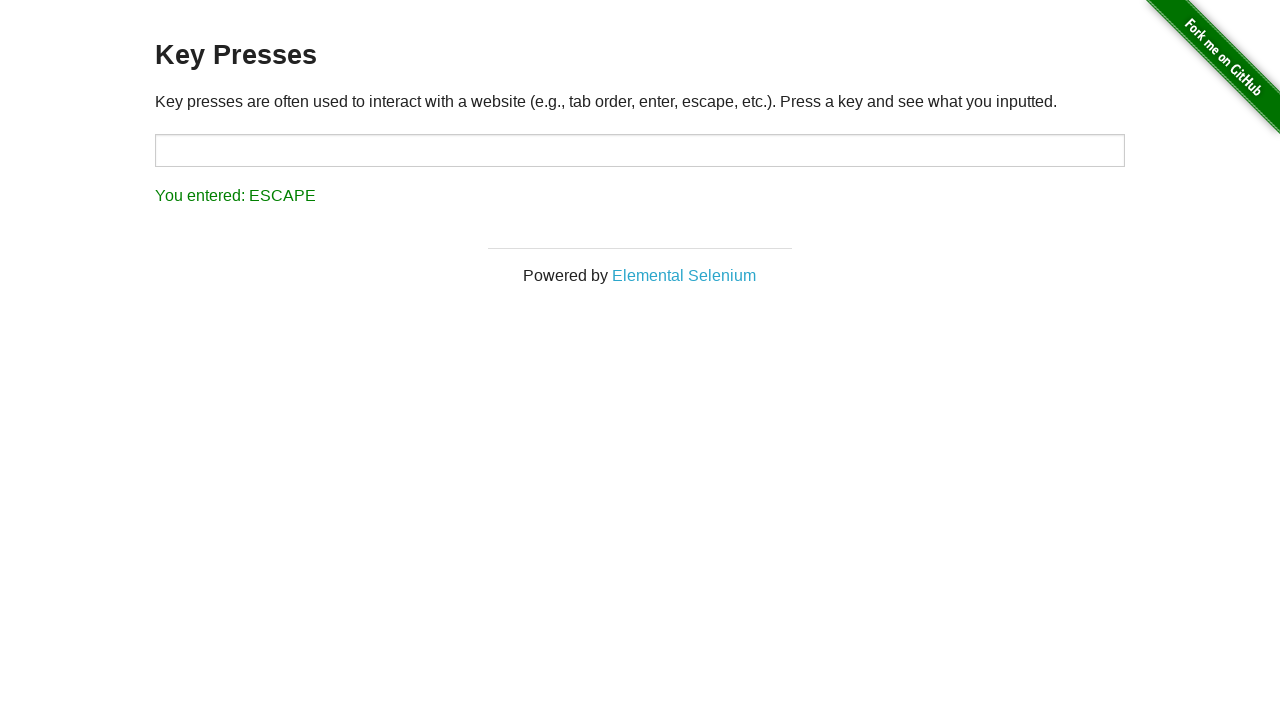

Pressed Arrow Up key in input field on #target
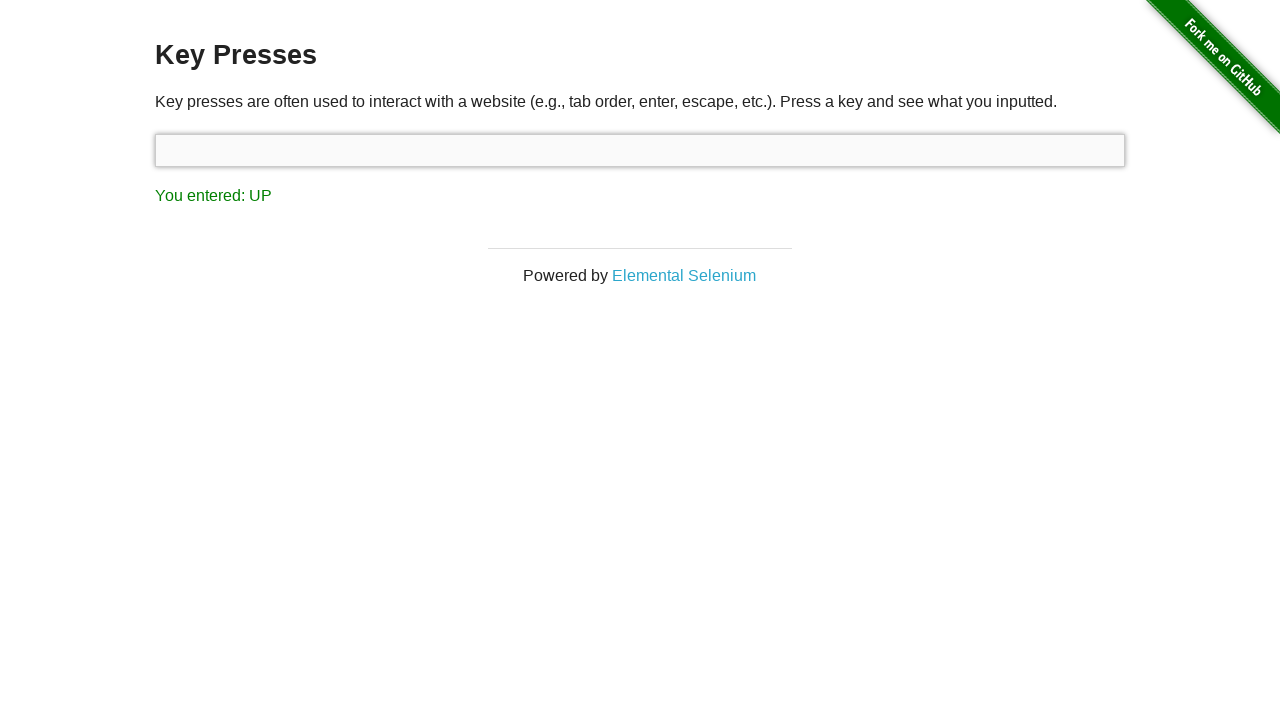

Result label became visible
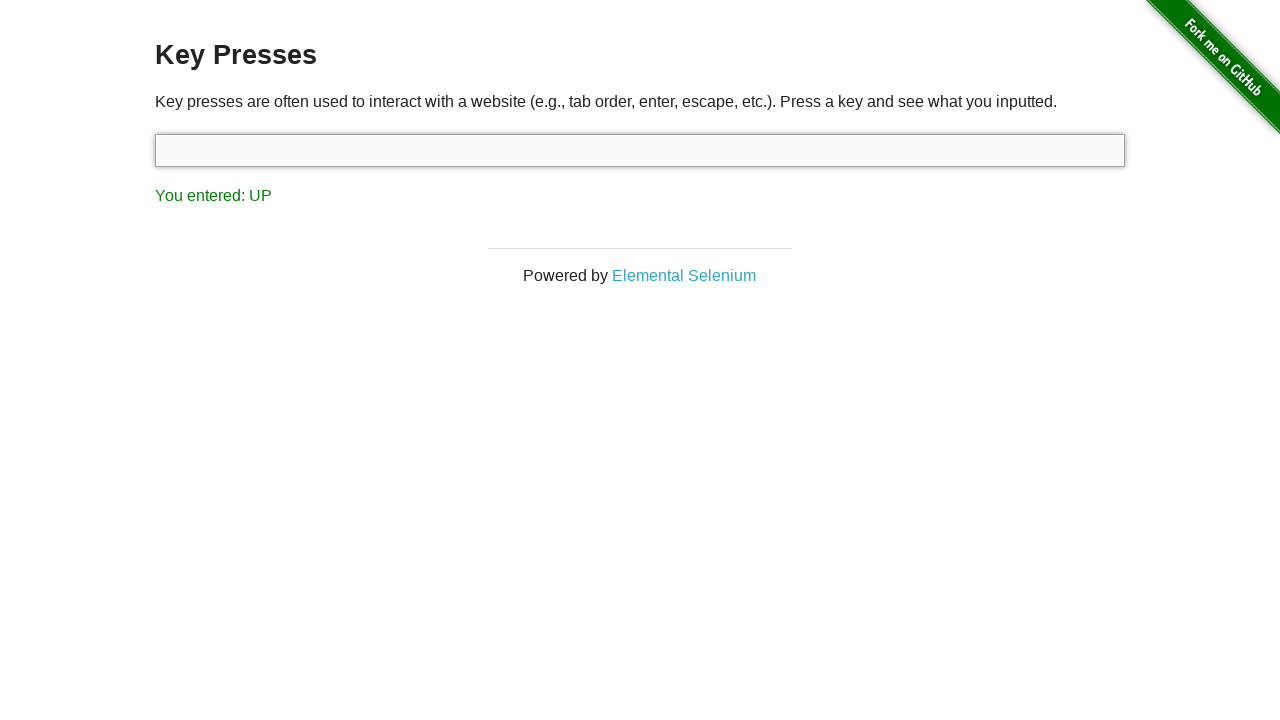

Verified result text is 'You entered: UP'
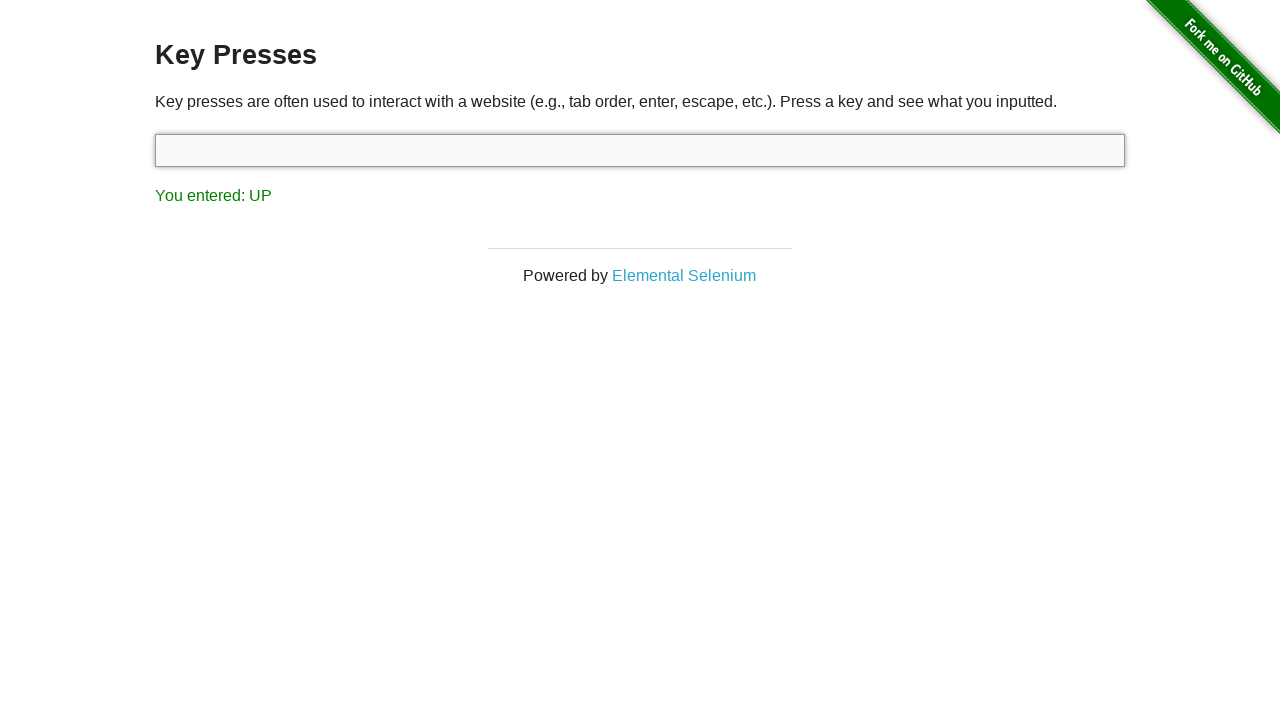

Pressed Backspace key in input field on #target
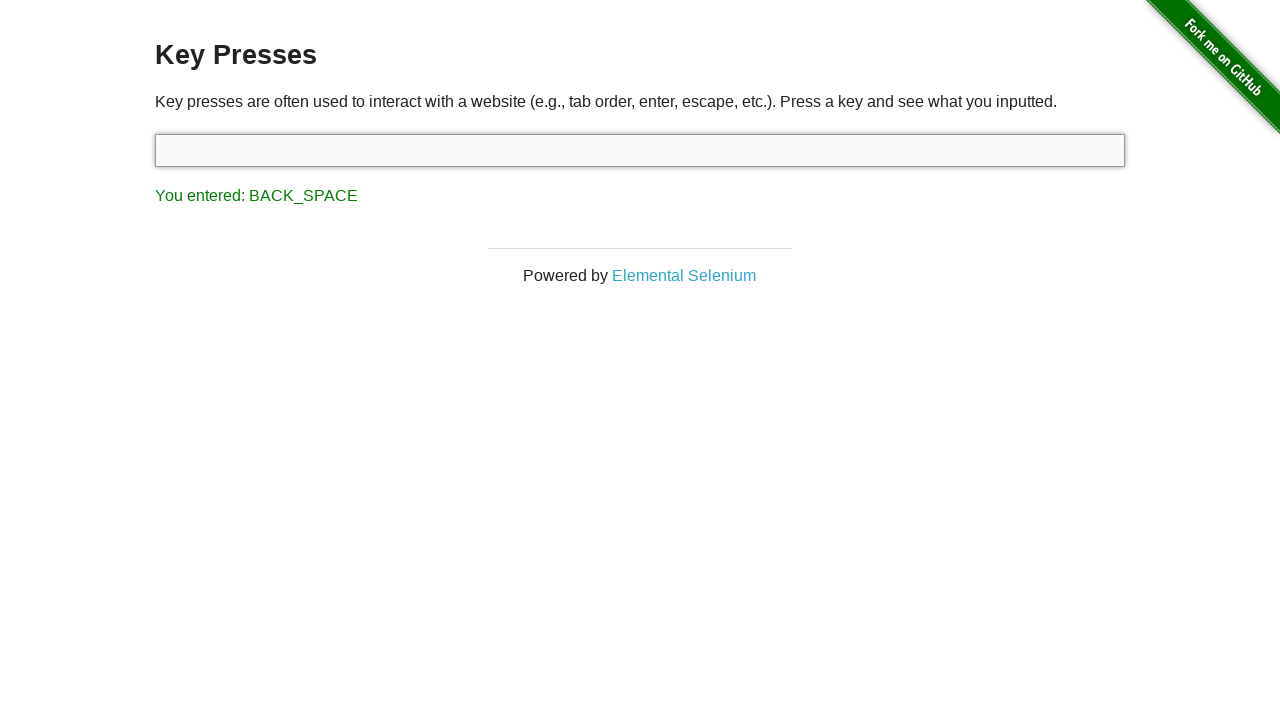

Verified result text is 'You entered: BACK_SPACE'
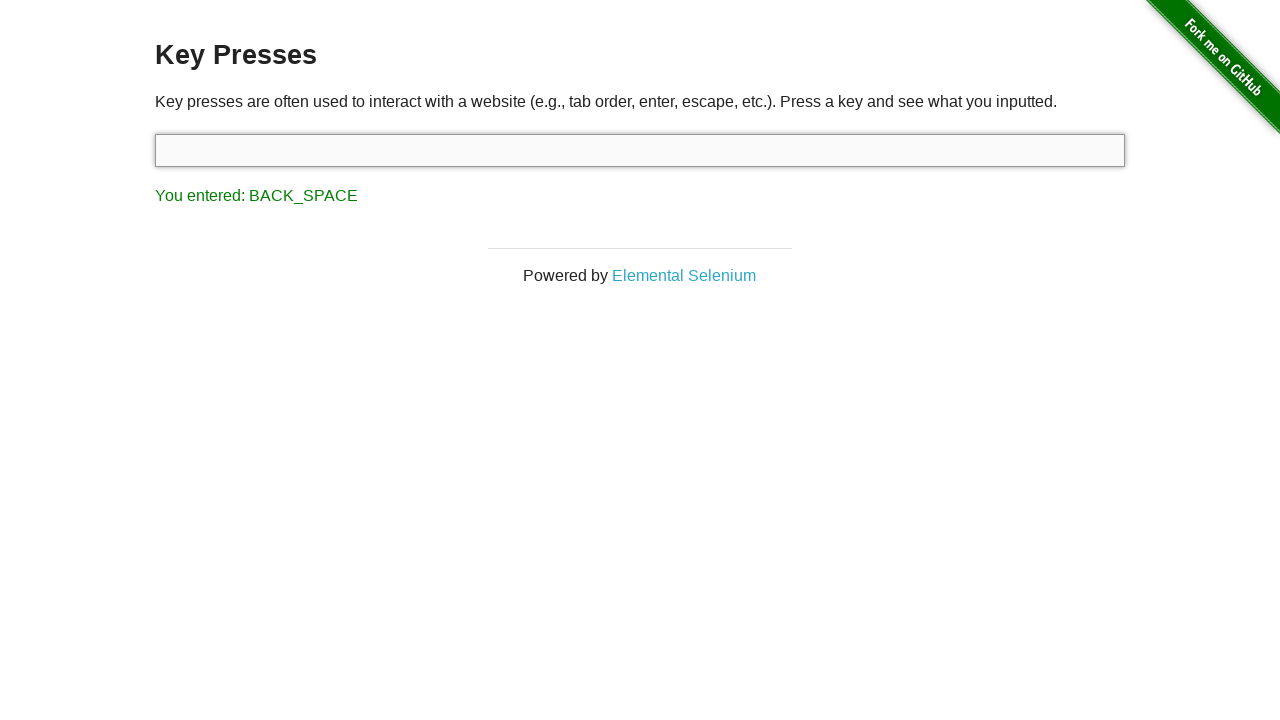

Pressed Tab key in input field on #target
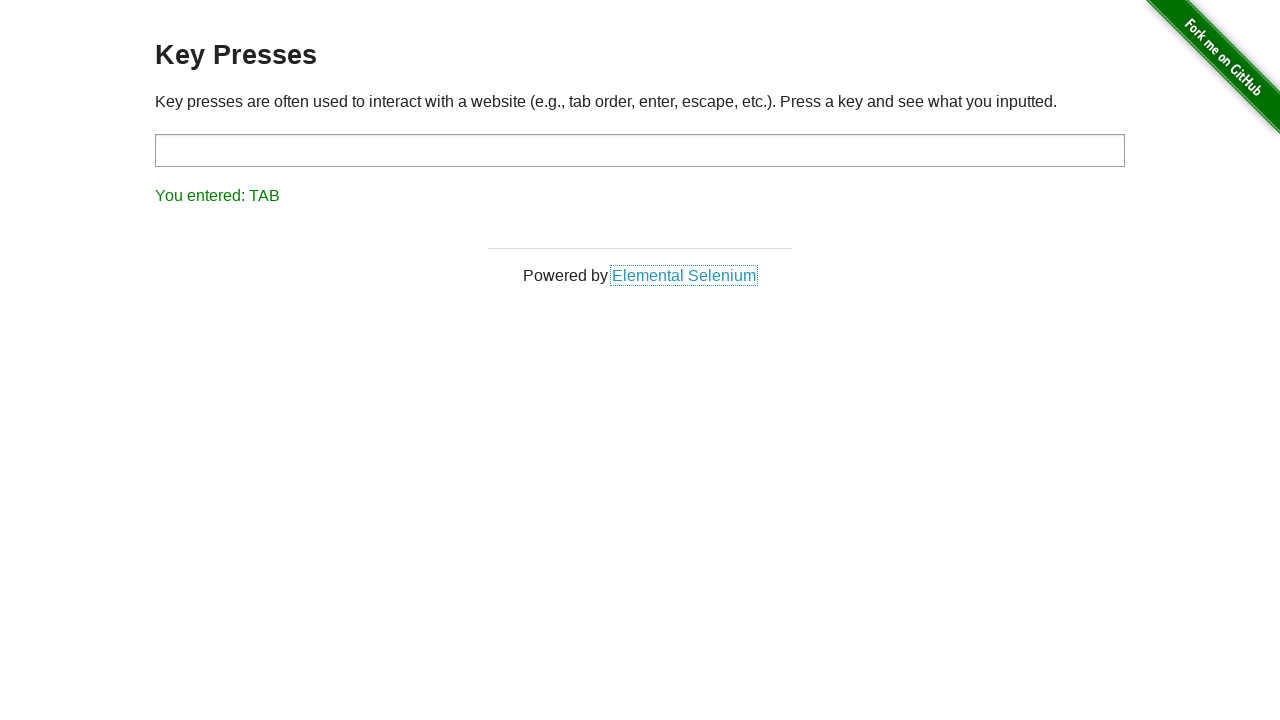

Verified result text is 'You entered: TAB'
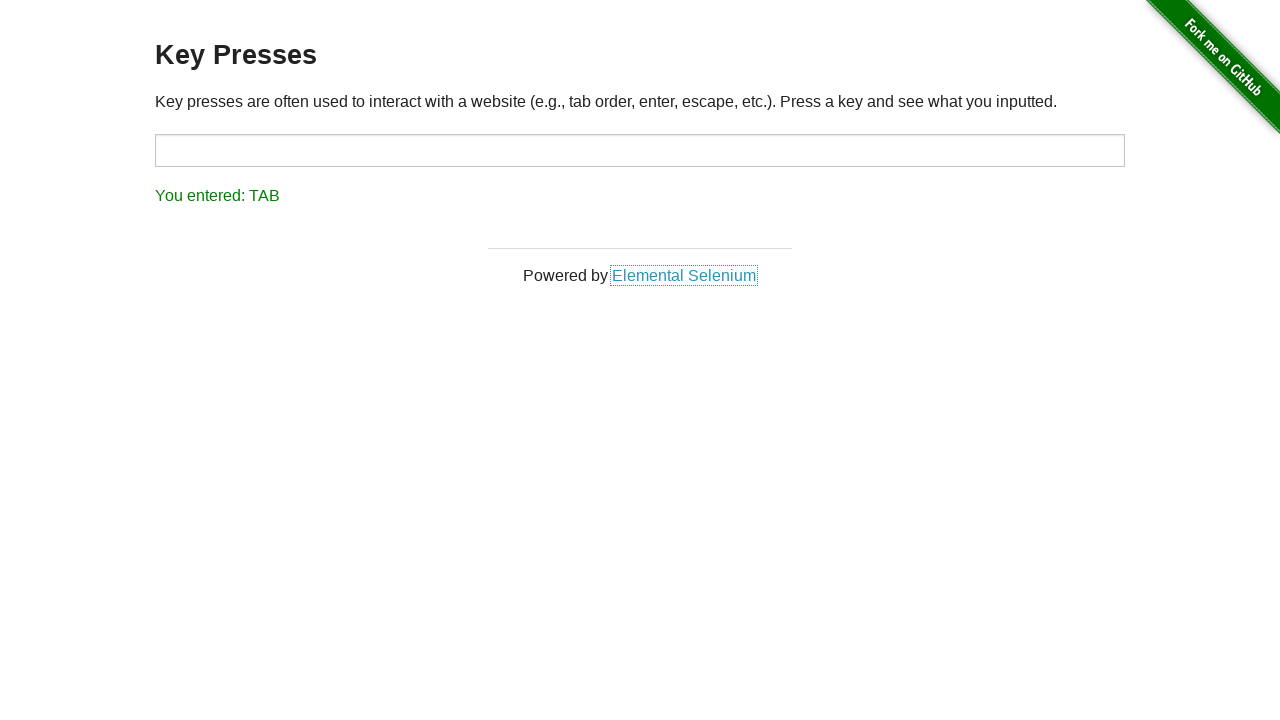

Pressed Escape key in input field on #target
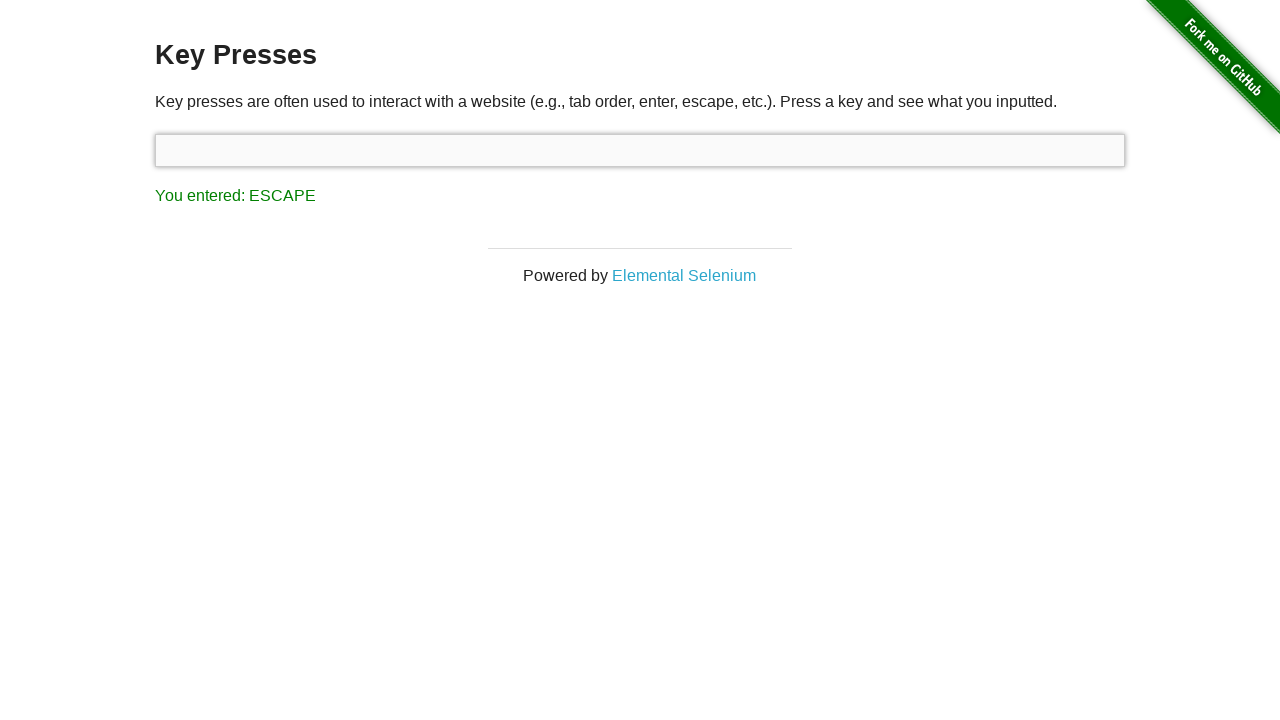

Verified result text is 'You entered: ESCAPE'
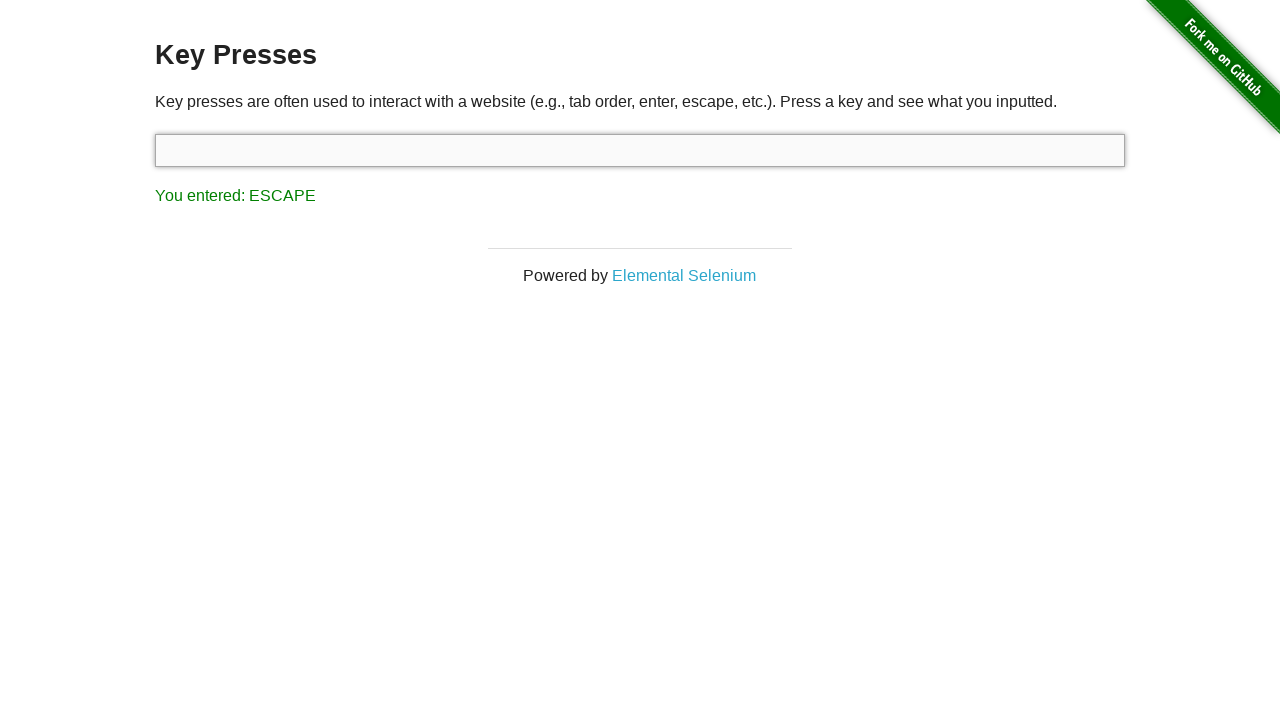

Focused input field before pressing Enter on #target
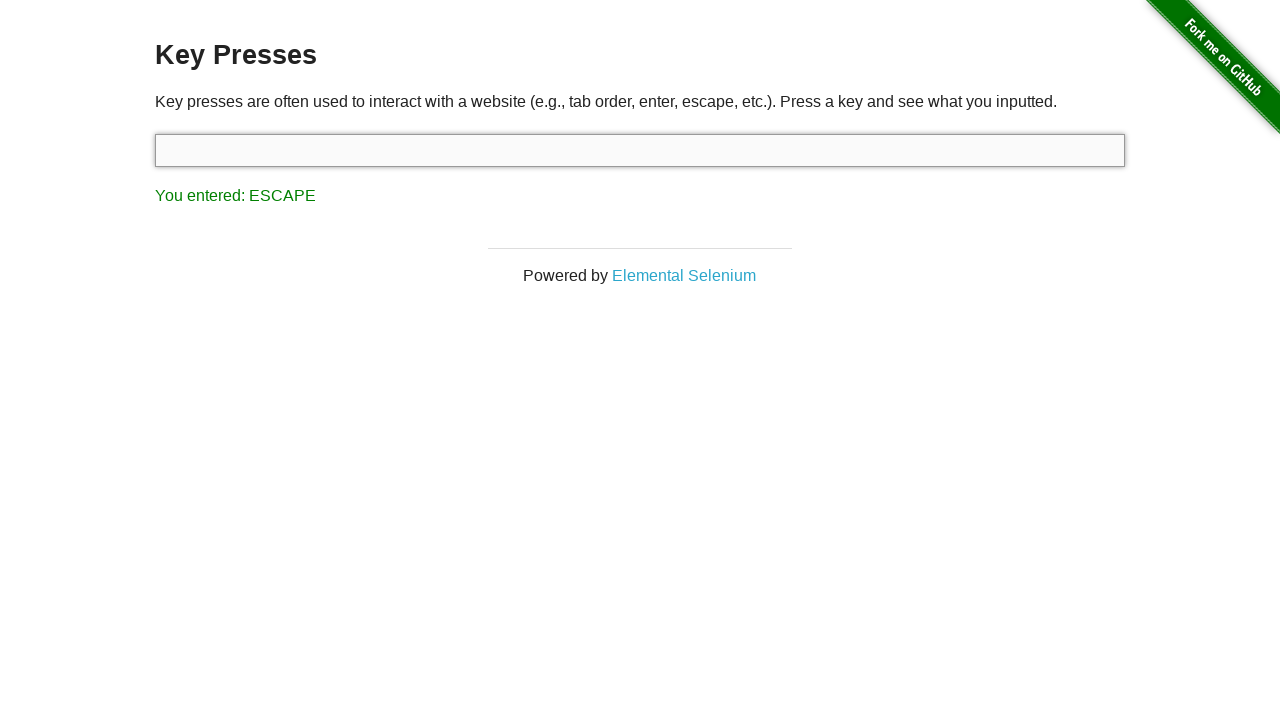

Pressed Enter key in input field on #target
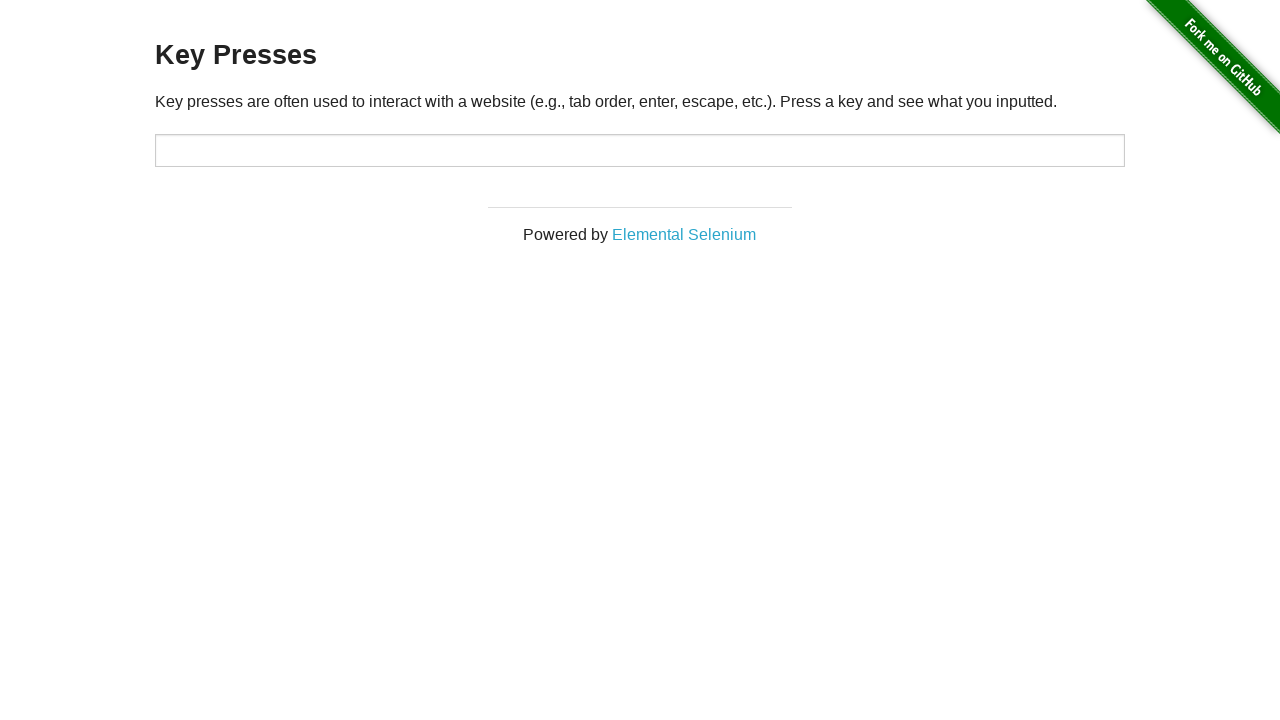

Page loaded after Enter key press
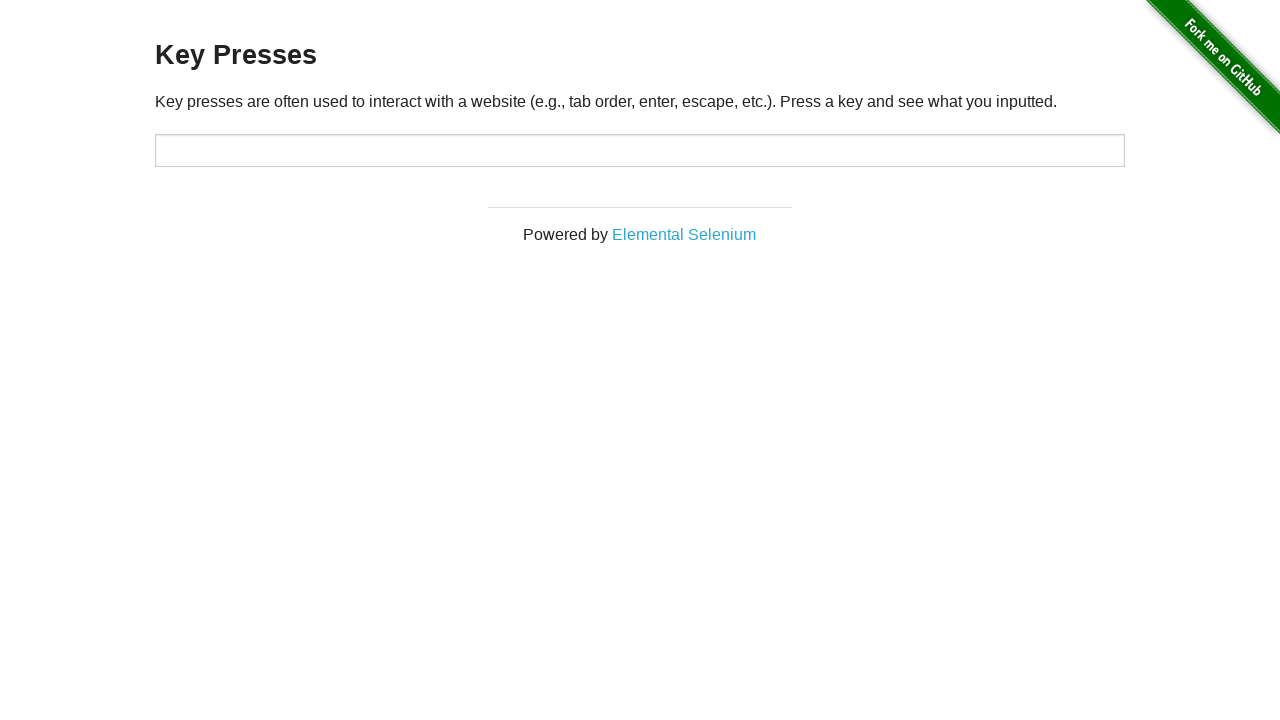

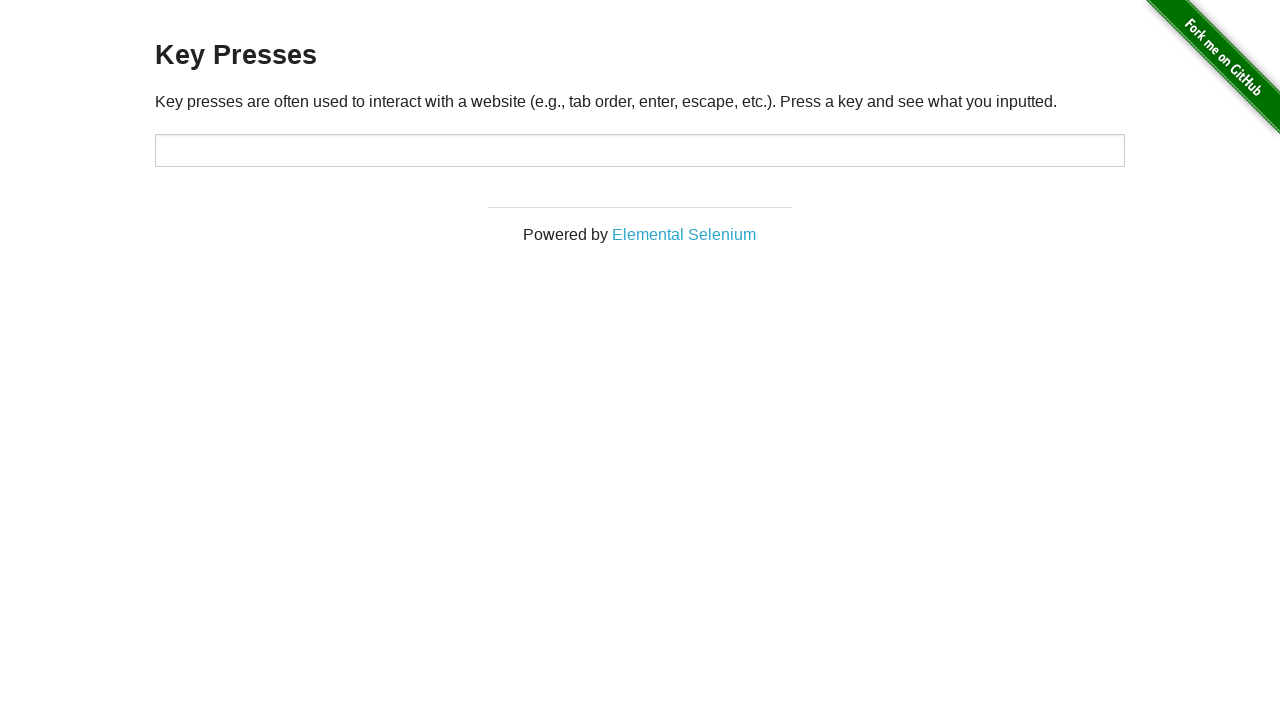